Navigates to the Hudl landing page and verifies the URL is correct

Starting URL: https://www.hudl.com/

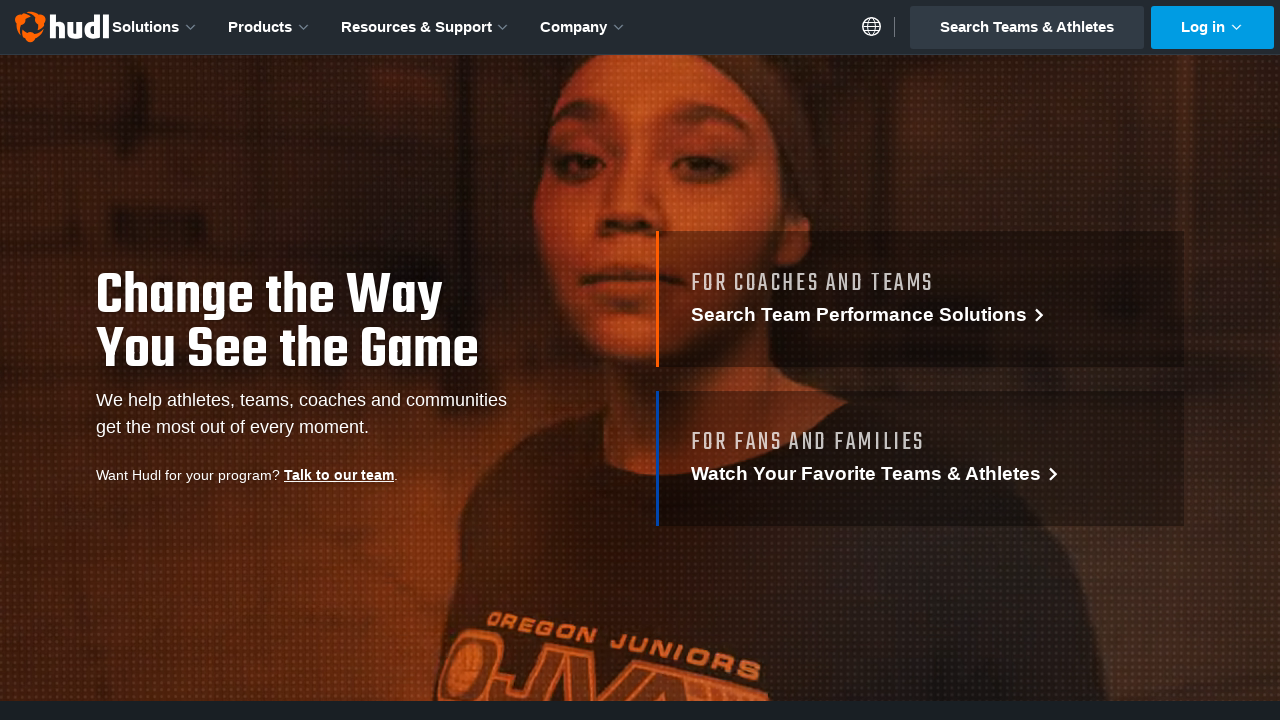

Navigated to Hudl landing page at https://www.hudl.com/
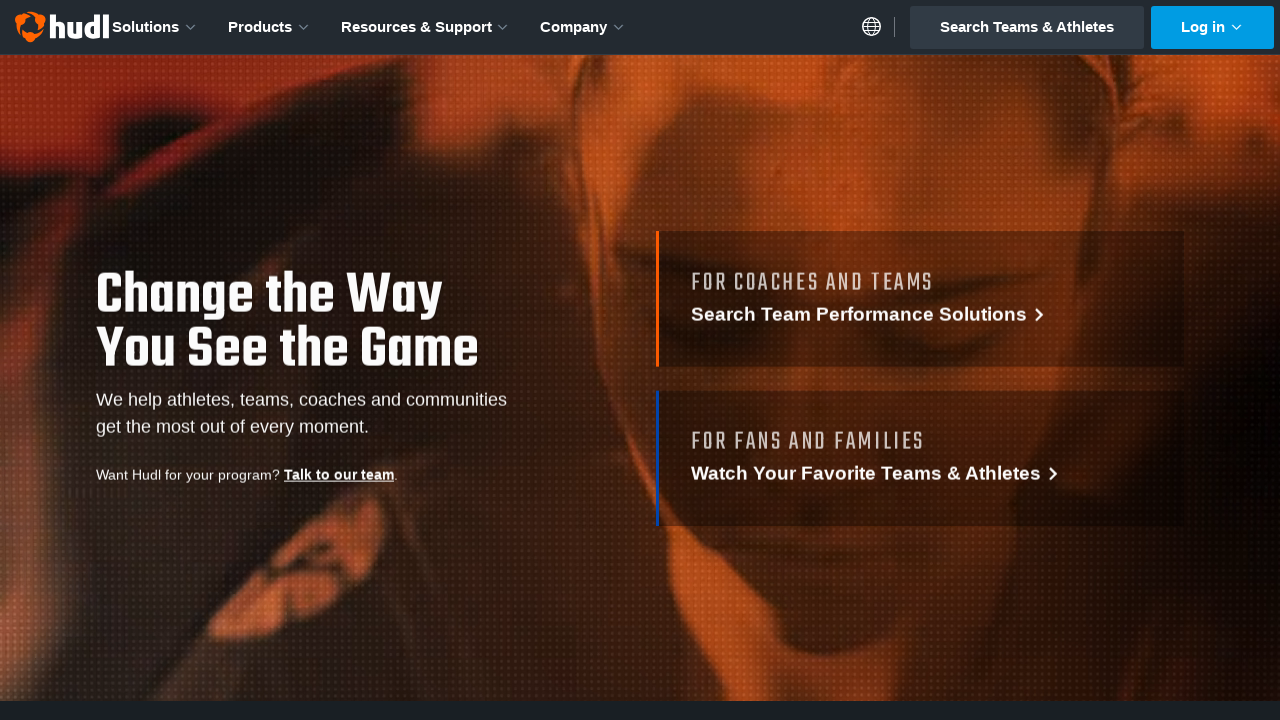

Verified current URL is correct: https://www.hudl.com/
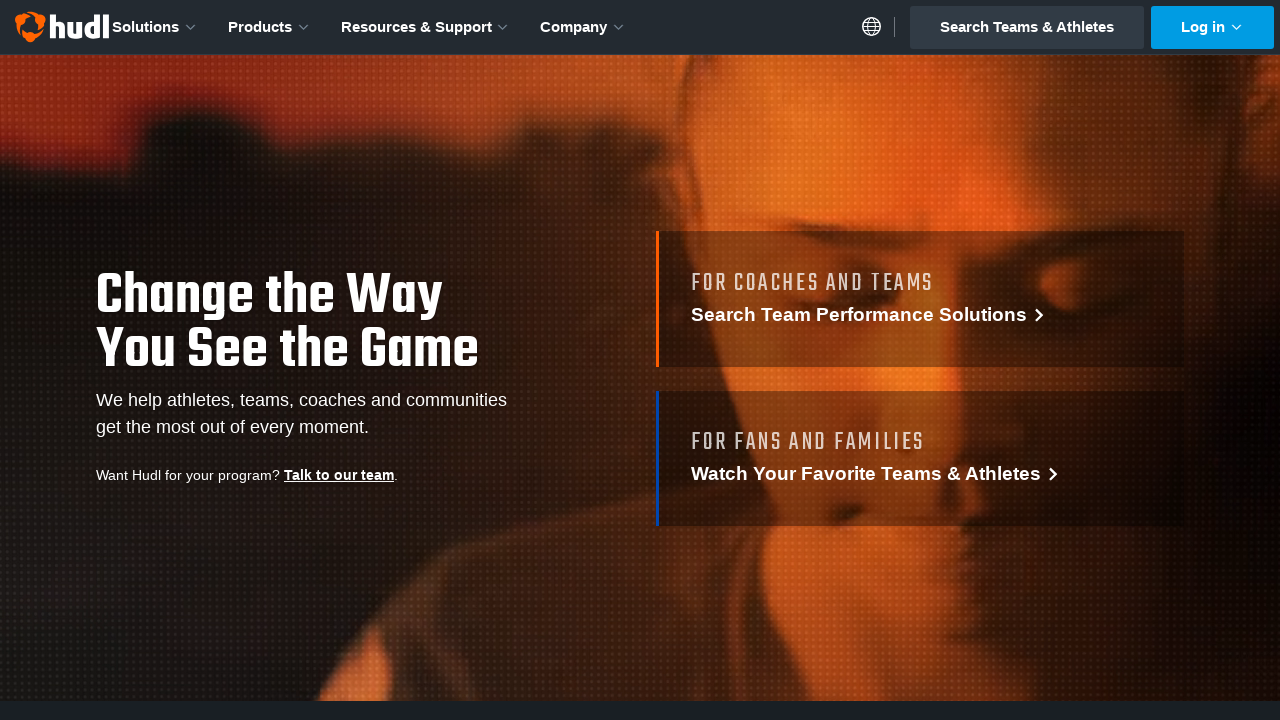

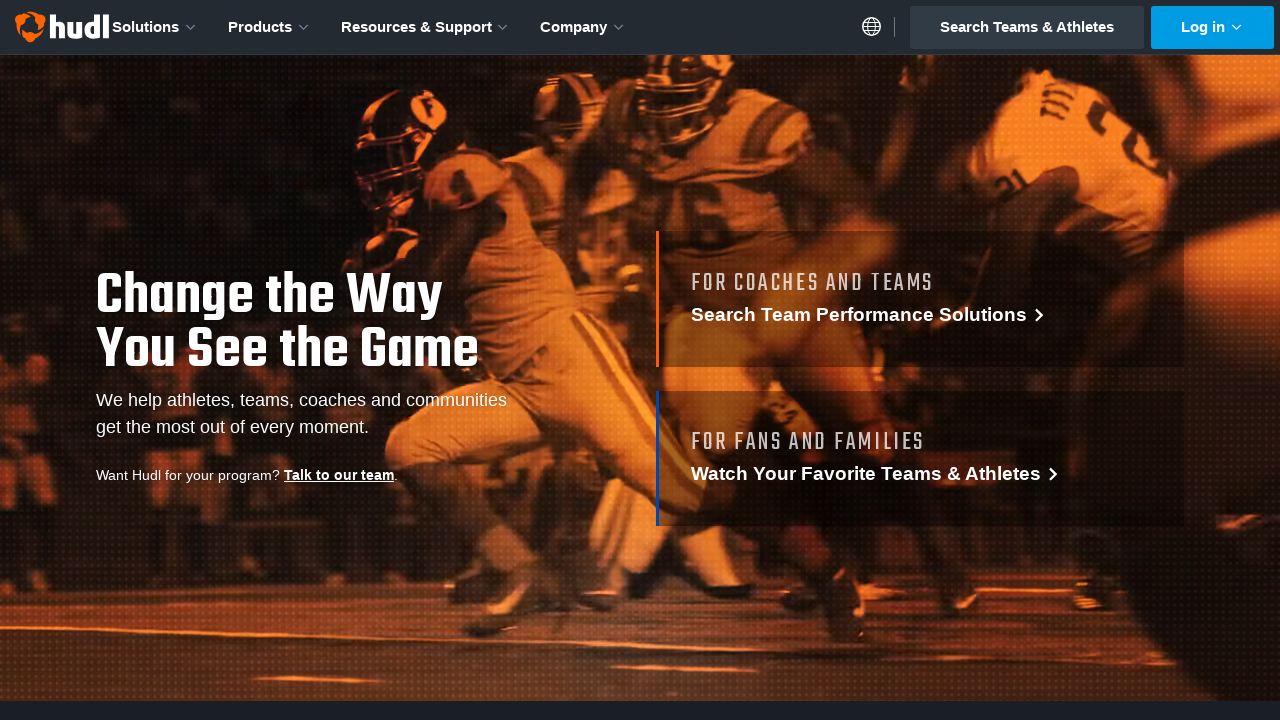